Tests filtering to display only active (non-completed) items

Starting URL: https://demo.playwright.dev/todomvc

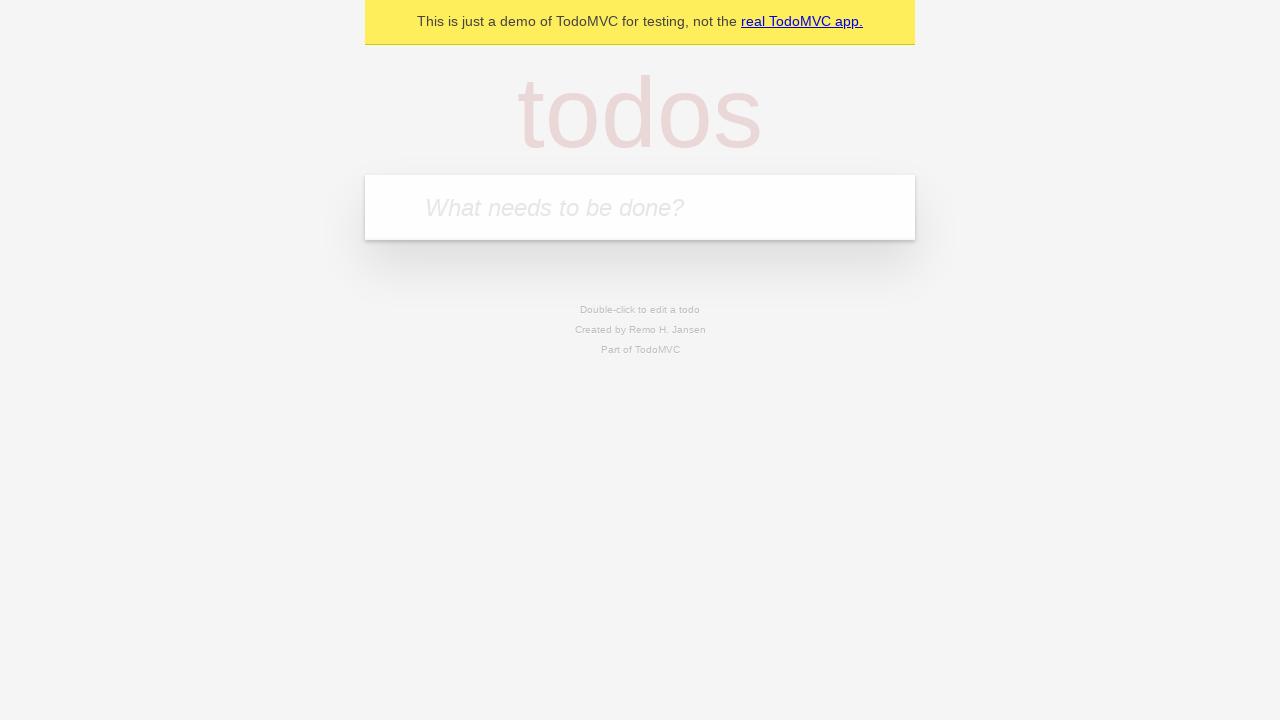

Filled todo input with 'buy some cheese' on internal:attr=[placeholder="What needs to be done?"i]
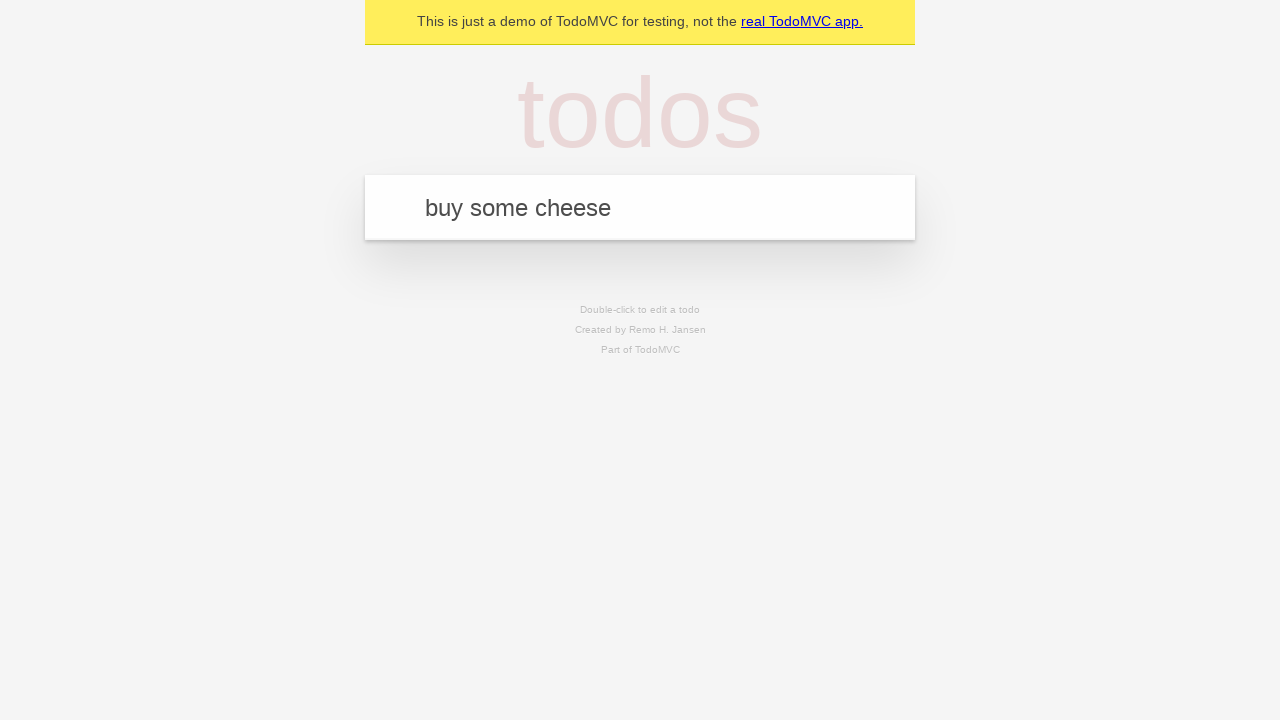

Pressed Enter to create first todo item on internal:attr=[placeholder="What needs to be done?"i]
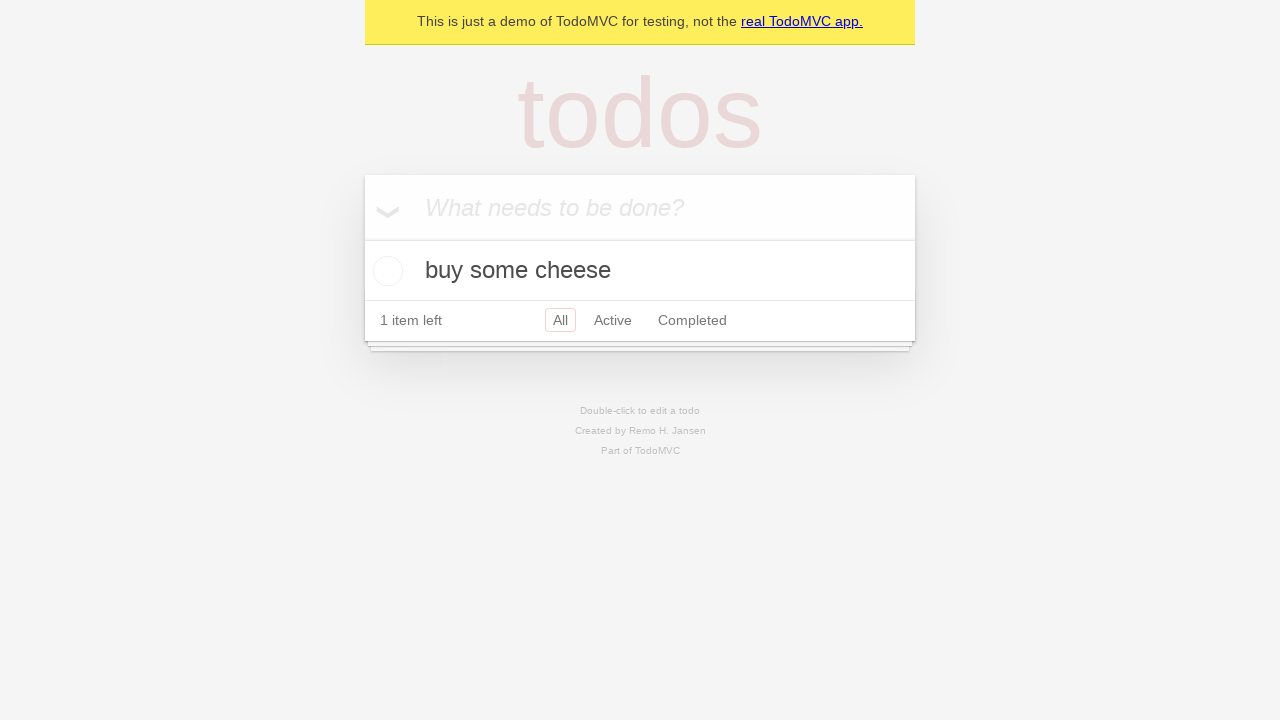

Filled todo input with 'feed the cat' on internal:attr=[placeholder="What needs to be done?"i]
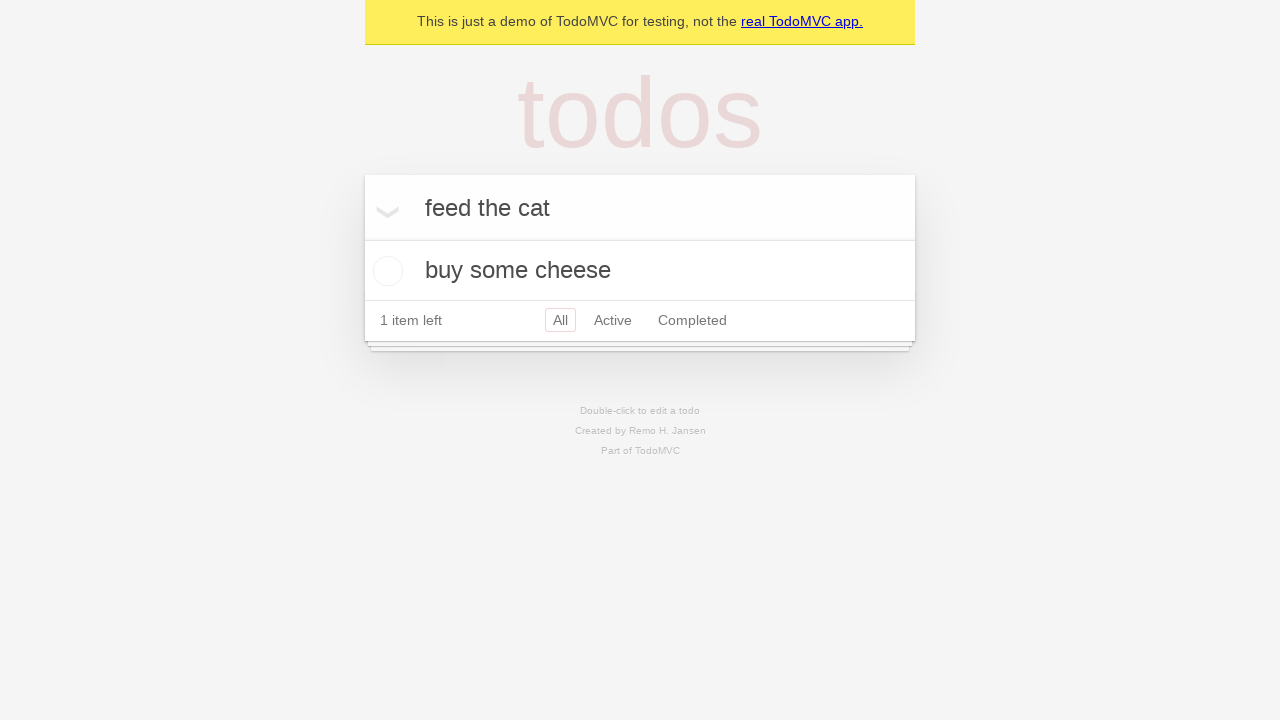

Pressed Enter to create second todo item on internal:attr=[placeholder="What needs to be done?"i]
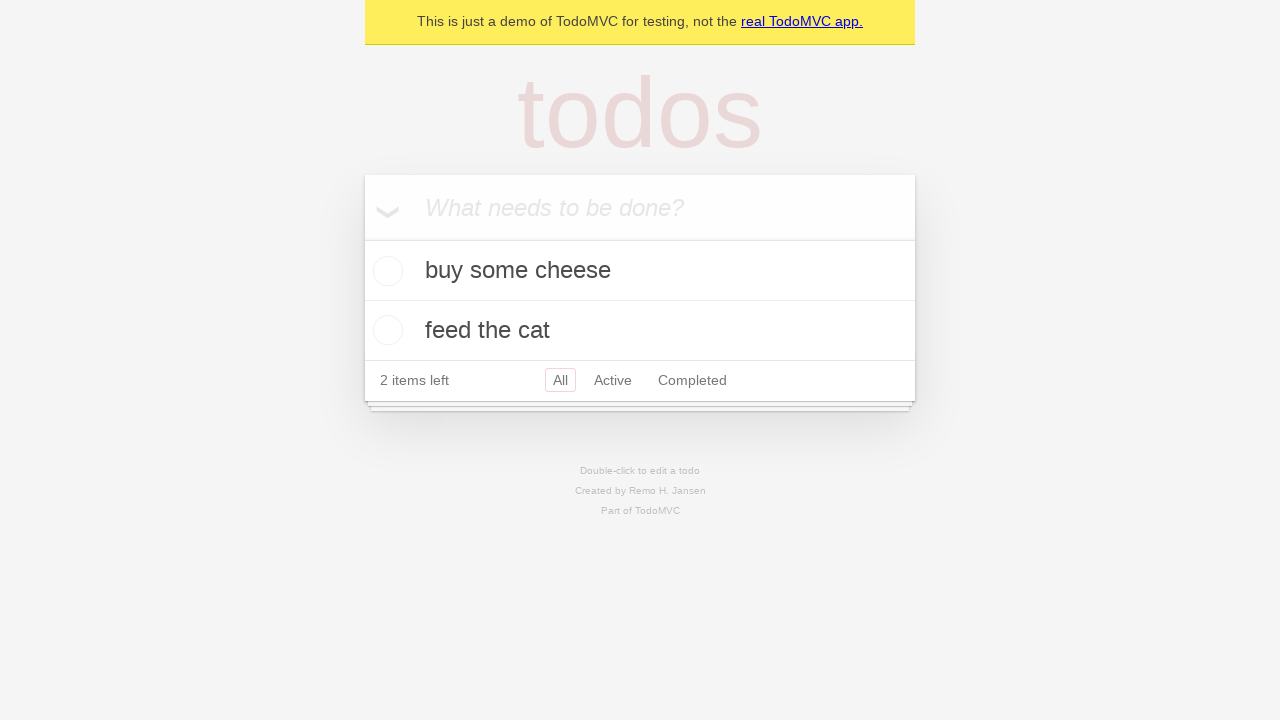

Filled todo input with 'book a doctors appointment' on internal:attr=[placeholder="What needs to be done?"i]
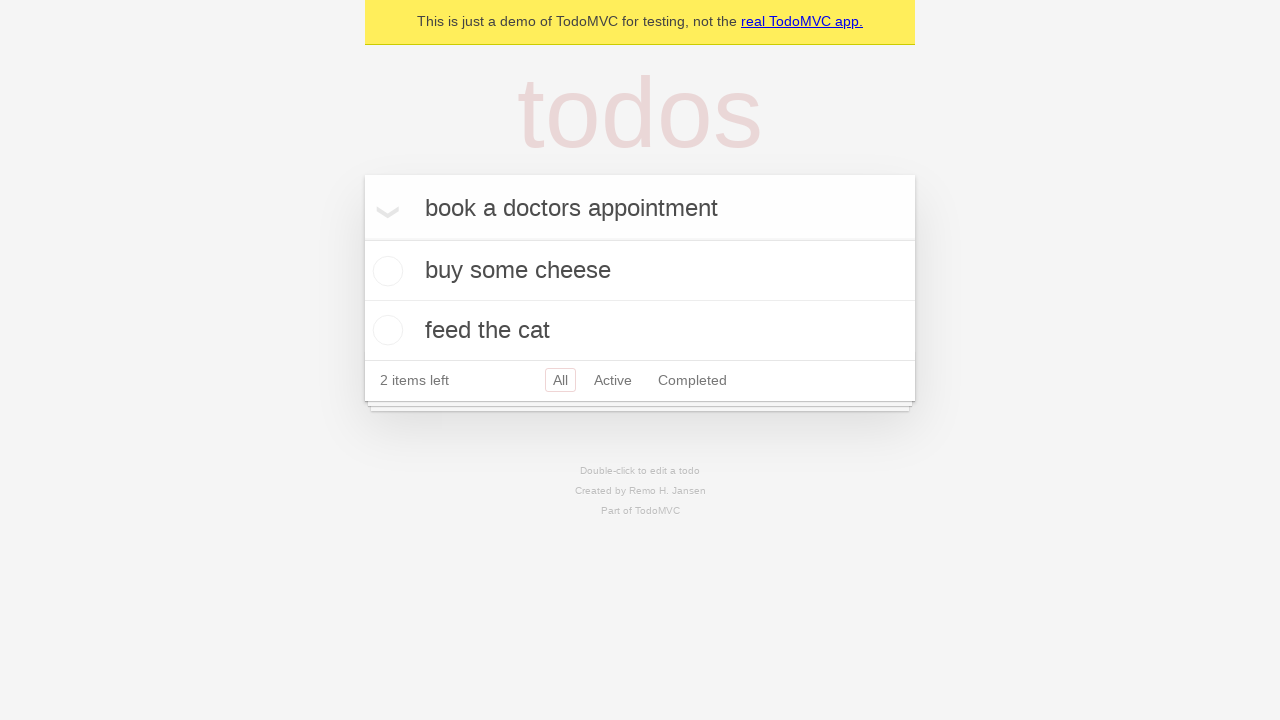

Pressed Enter to create third todo item on internal:attr=[placeholder="What needs to be done?"i]
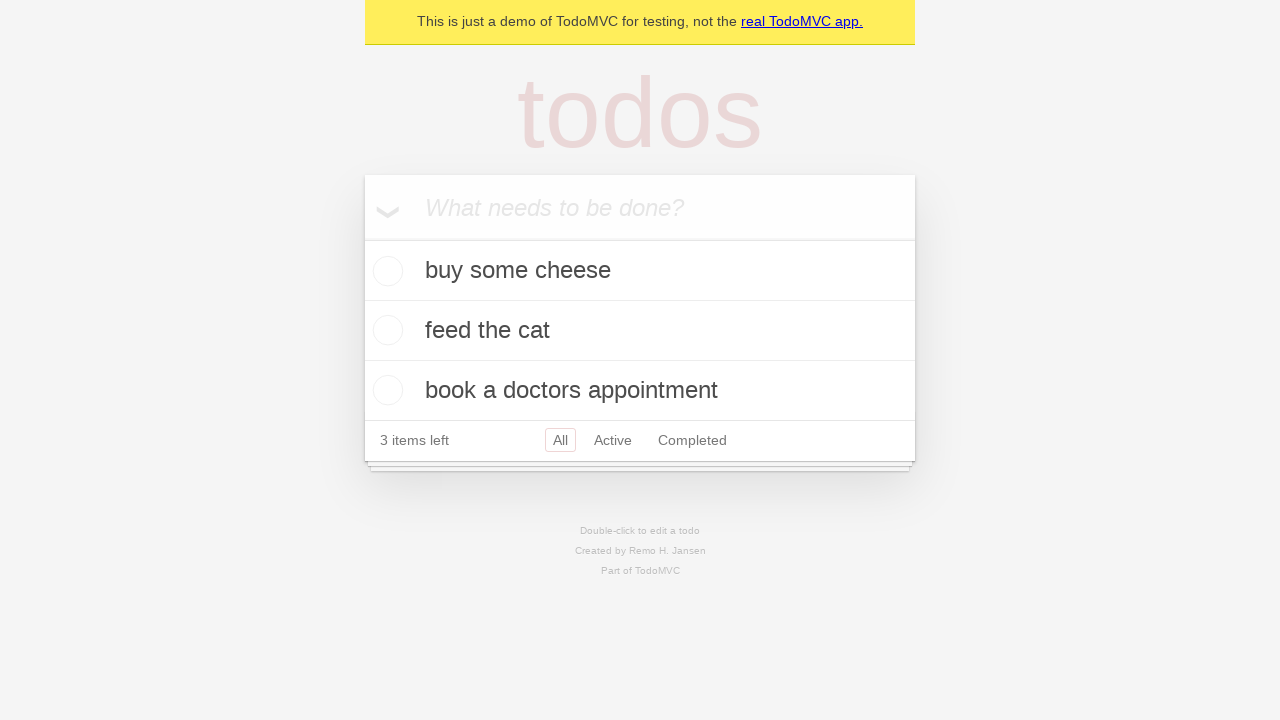

Checked the second todo item 'feed the cat' to mark it as completed at (385, 330) on internal:testid=[data-testid="todo-item"s] >> nth=1 >> internal:role=checkbox
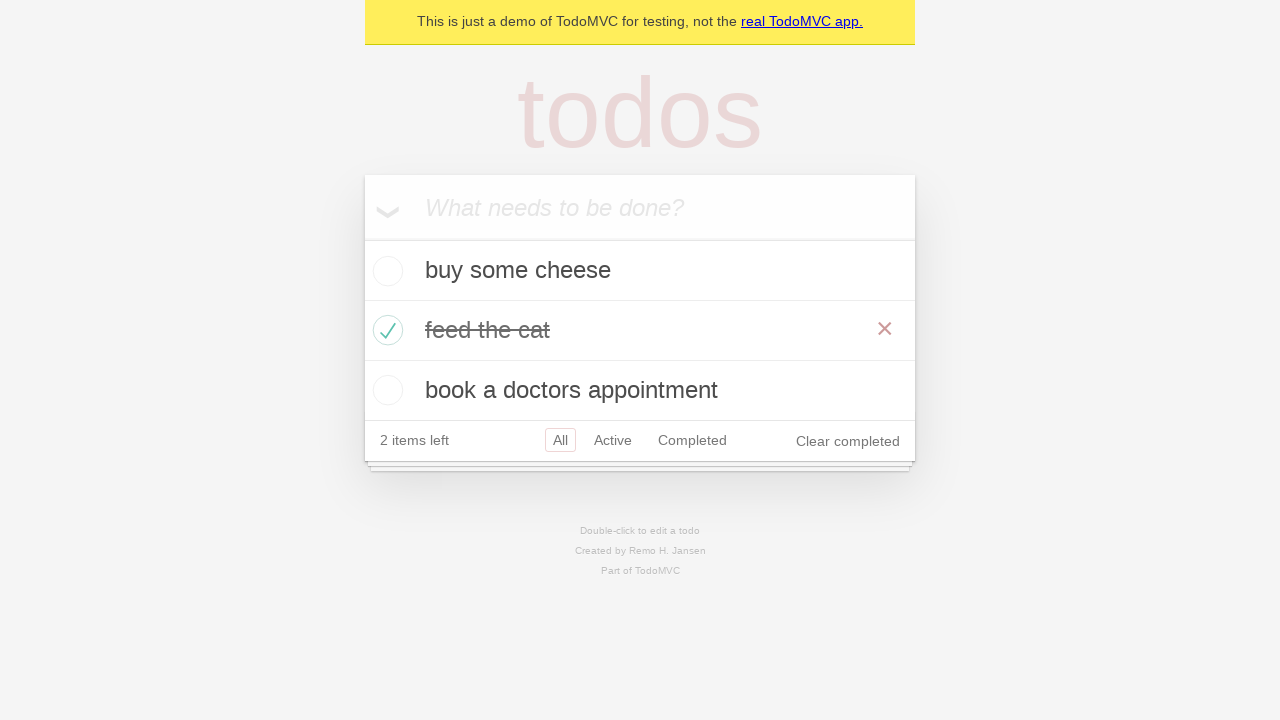

Clicked Active filter to display only non-completed items at (613, 440) on internal:role=link[name="Active"i]
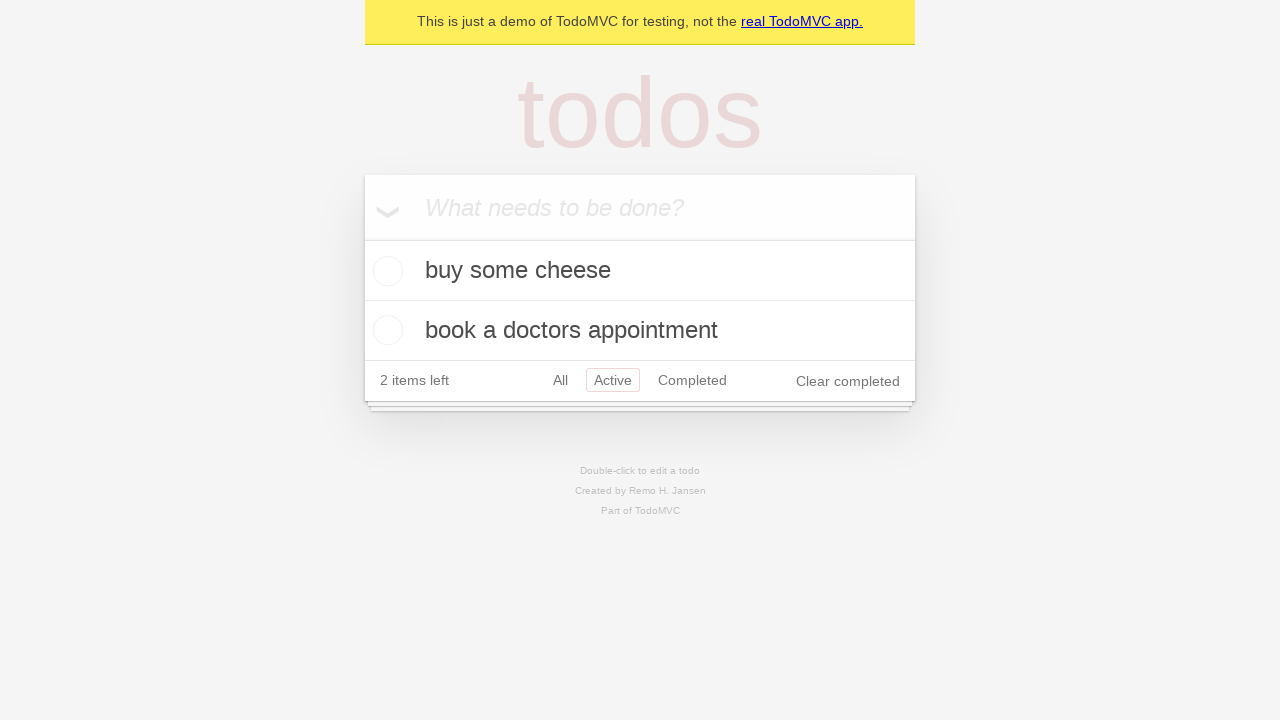

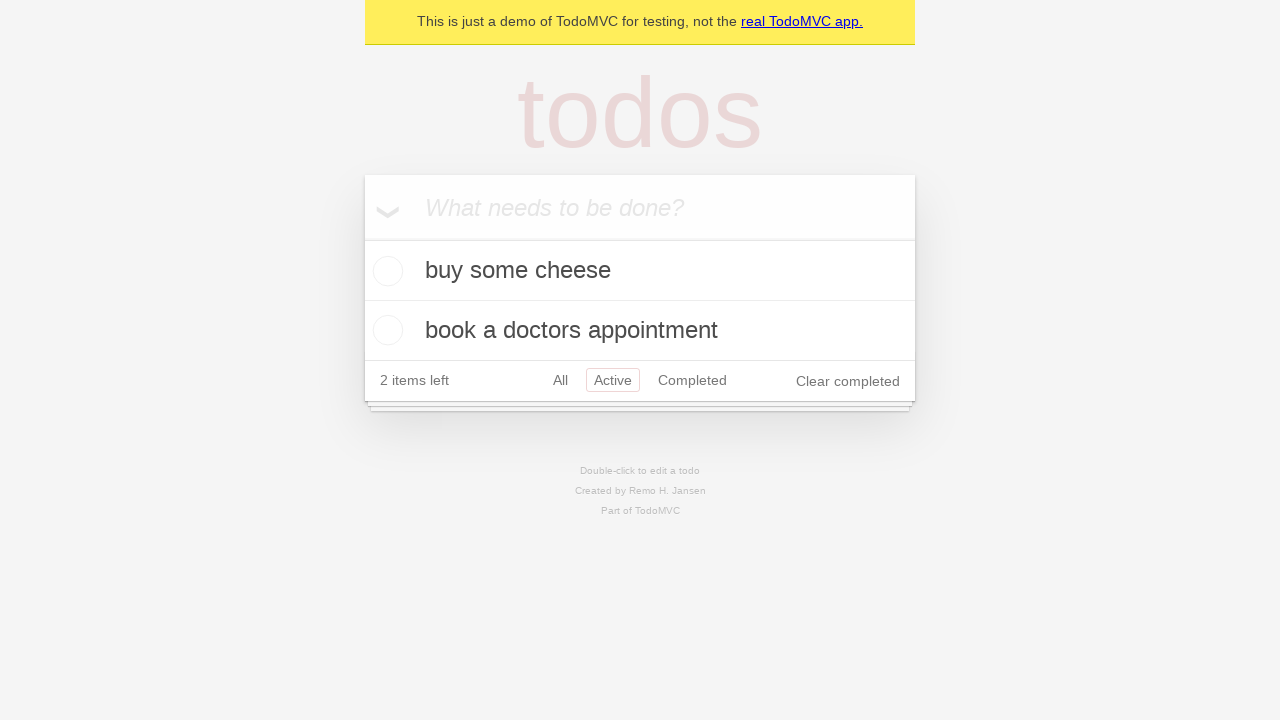